Tests hover functionality by moving the mouse over the third user image and verifying that the hidden text "name: user3" becomes visible on hover.

Starting URL: http://the-internet.herokuapp.com/hovers

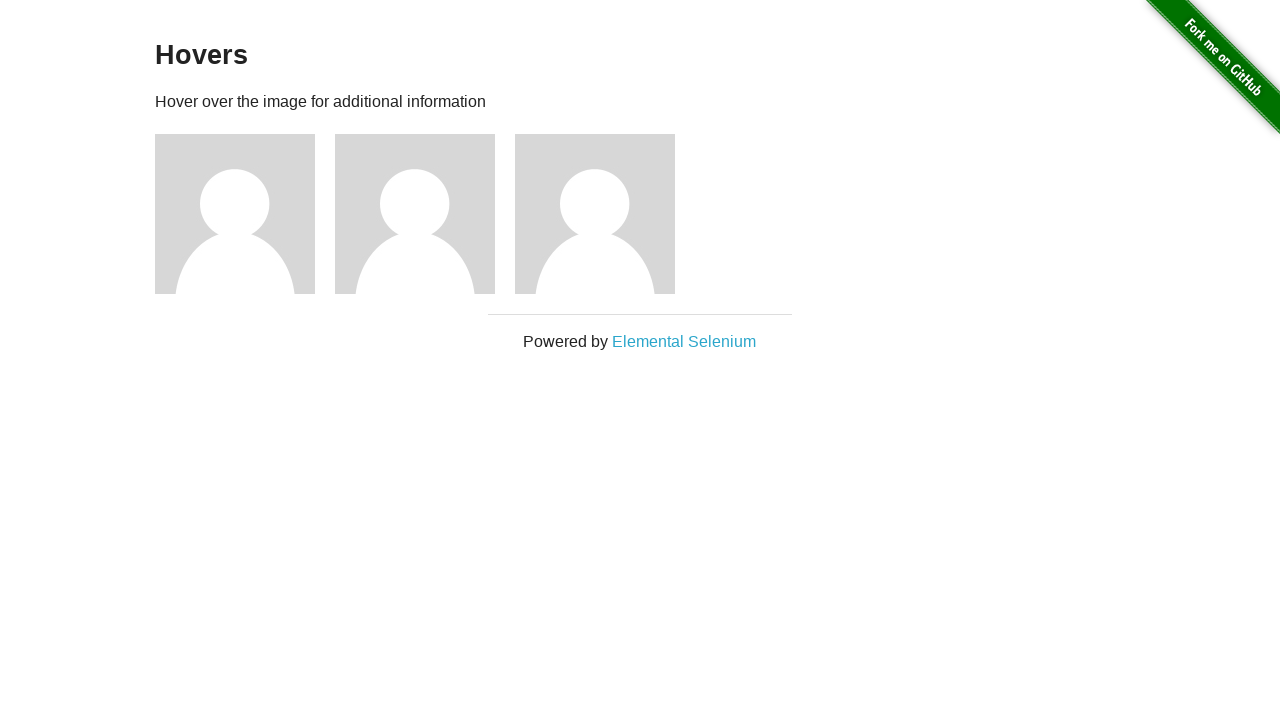

Located the third user image element associated with user3
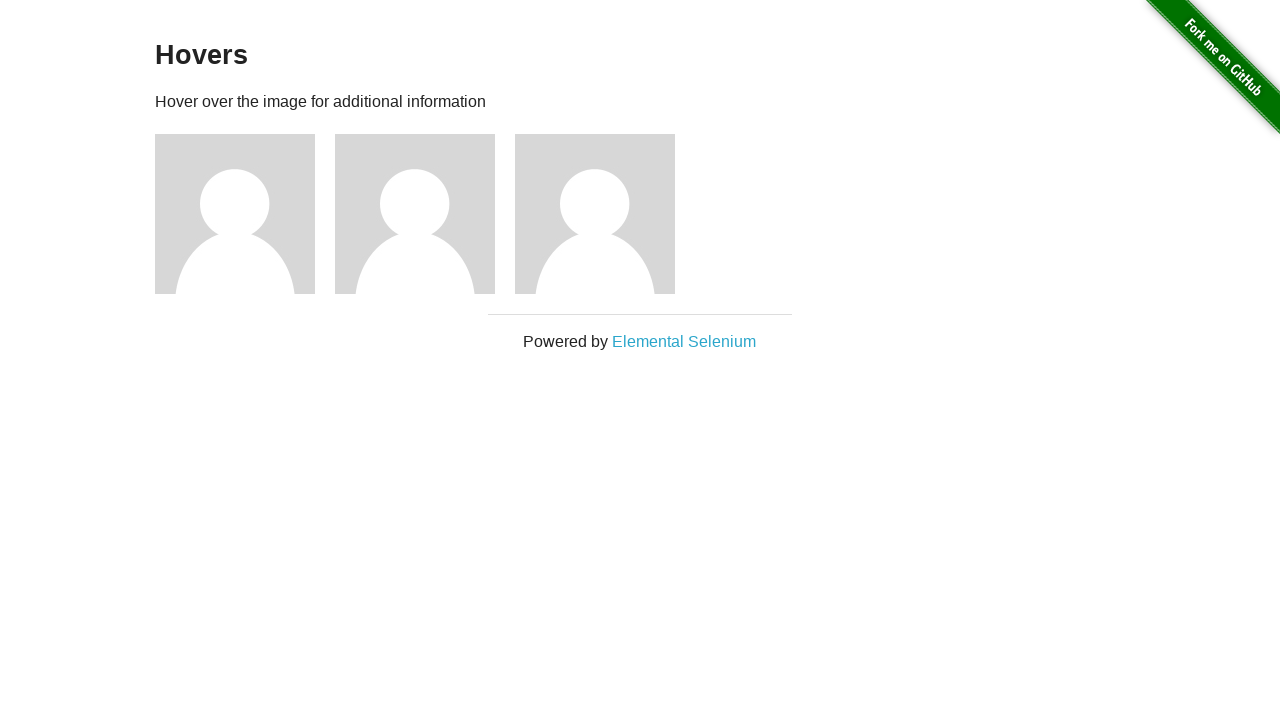

Hovered over the third user image to reveal hidden text at (595, 214) on xpath=//h5[.='name: user3']/../preceding-sibling::img
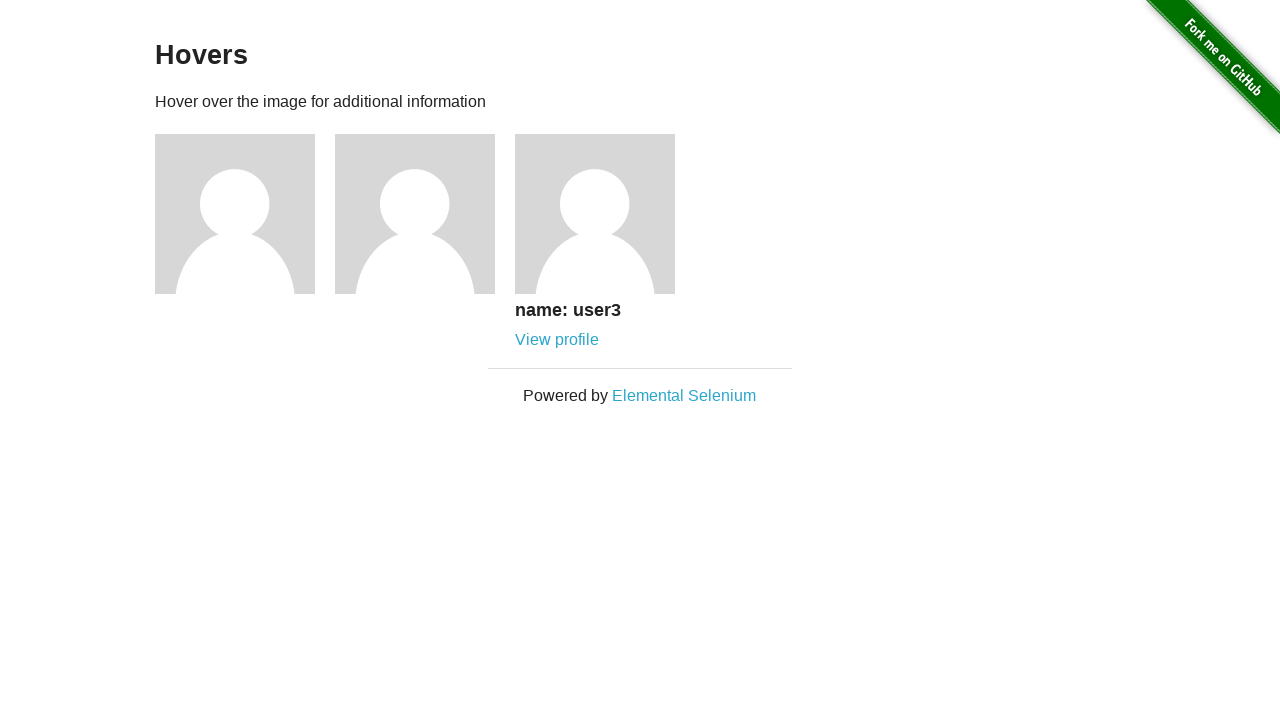

Located the 'name: user3' text element
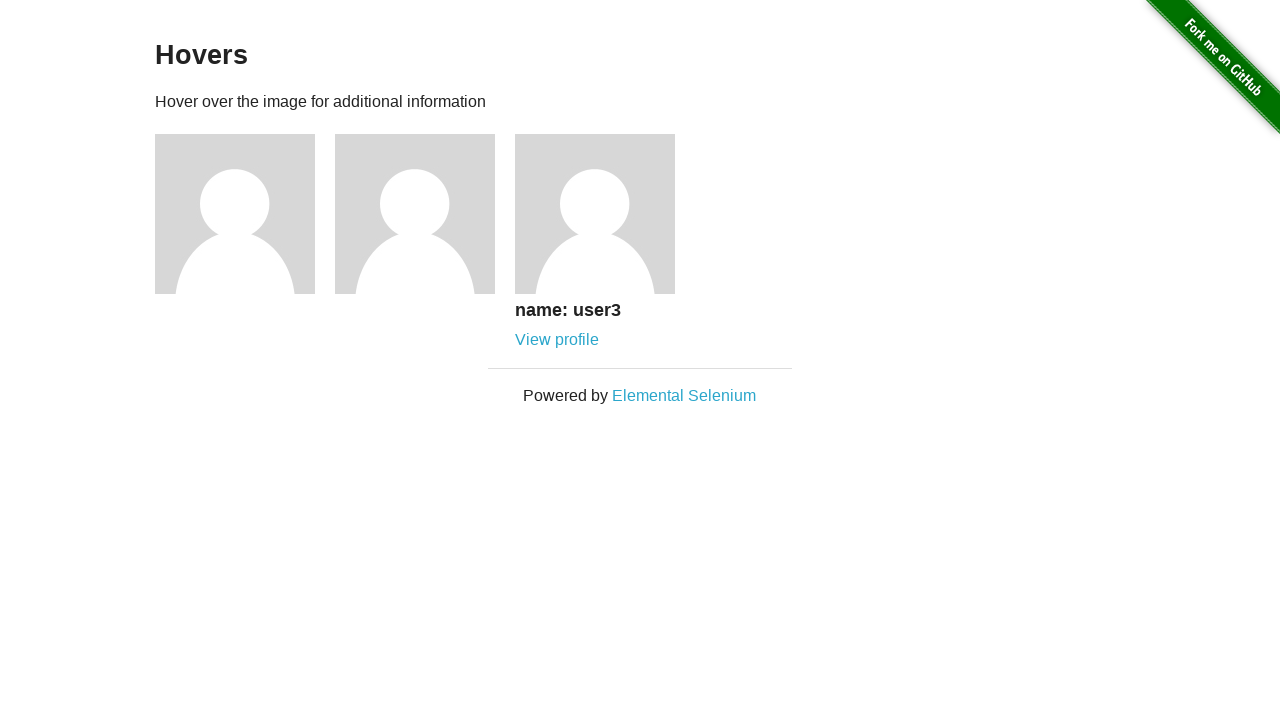

Verified that 'name: user3' text is now visible after hover
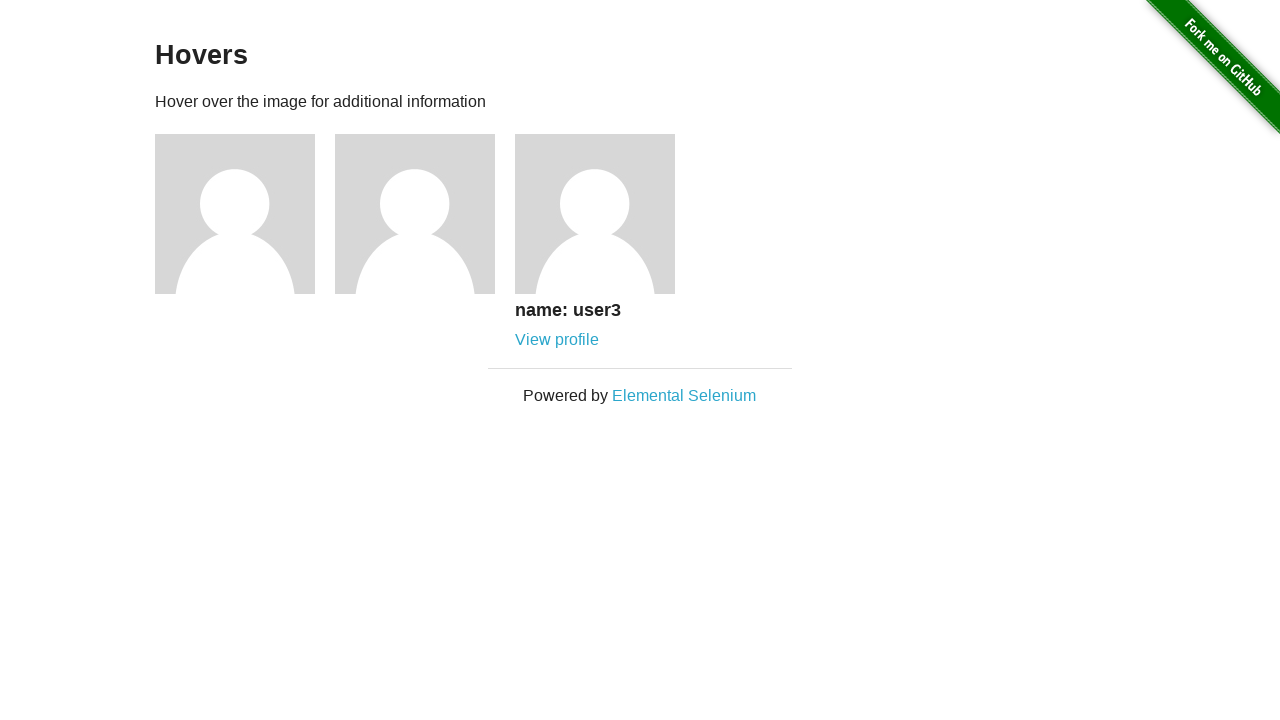

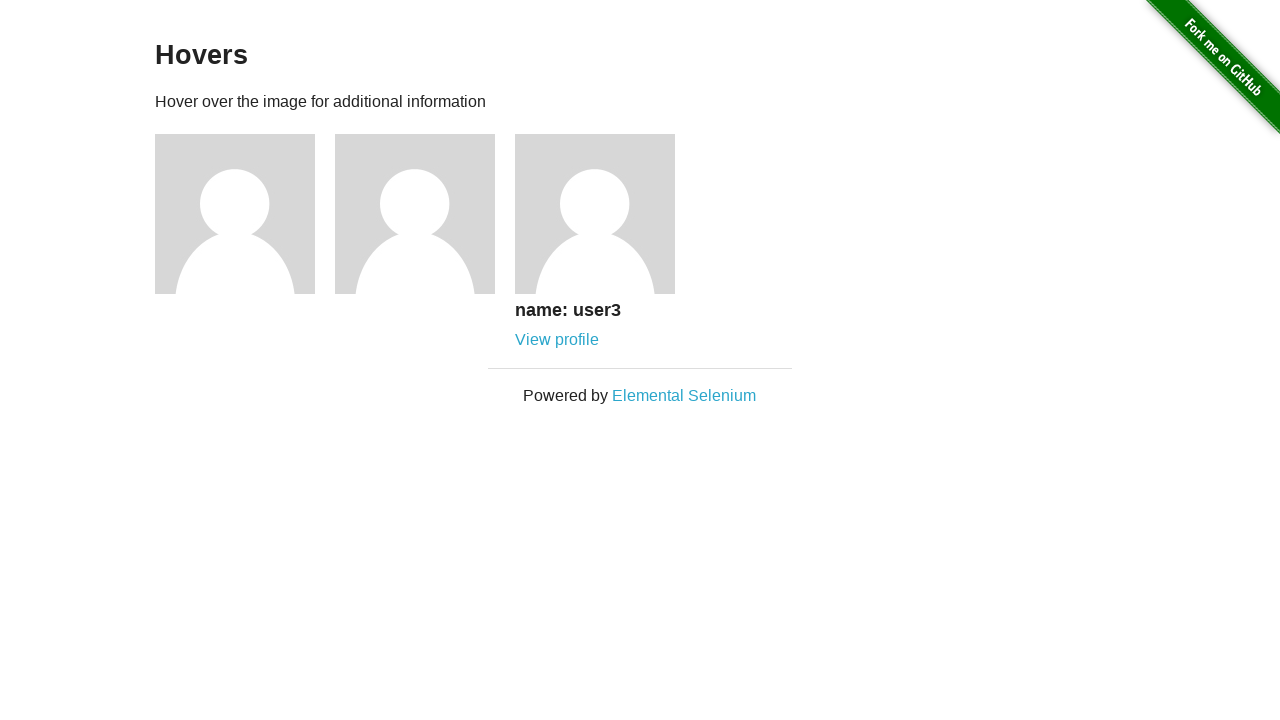